Navigates to the Heroku test app homepage and clicks on the A/B Testing link to access that page

Starting URL: https://the-internet.herokuapp.com/

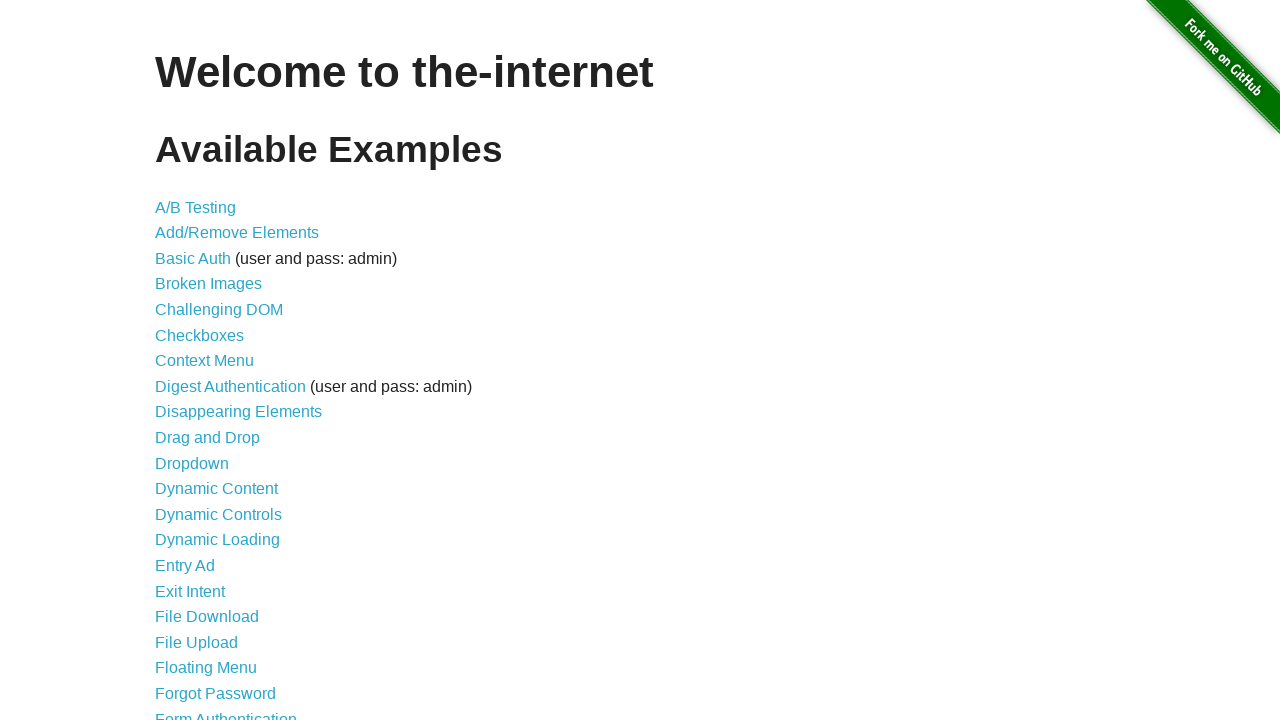

Navigated to Heroku test app homepage
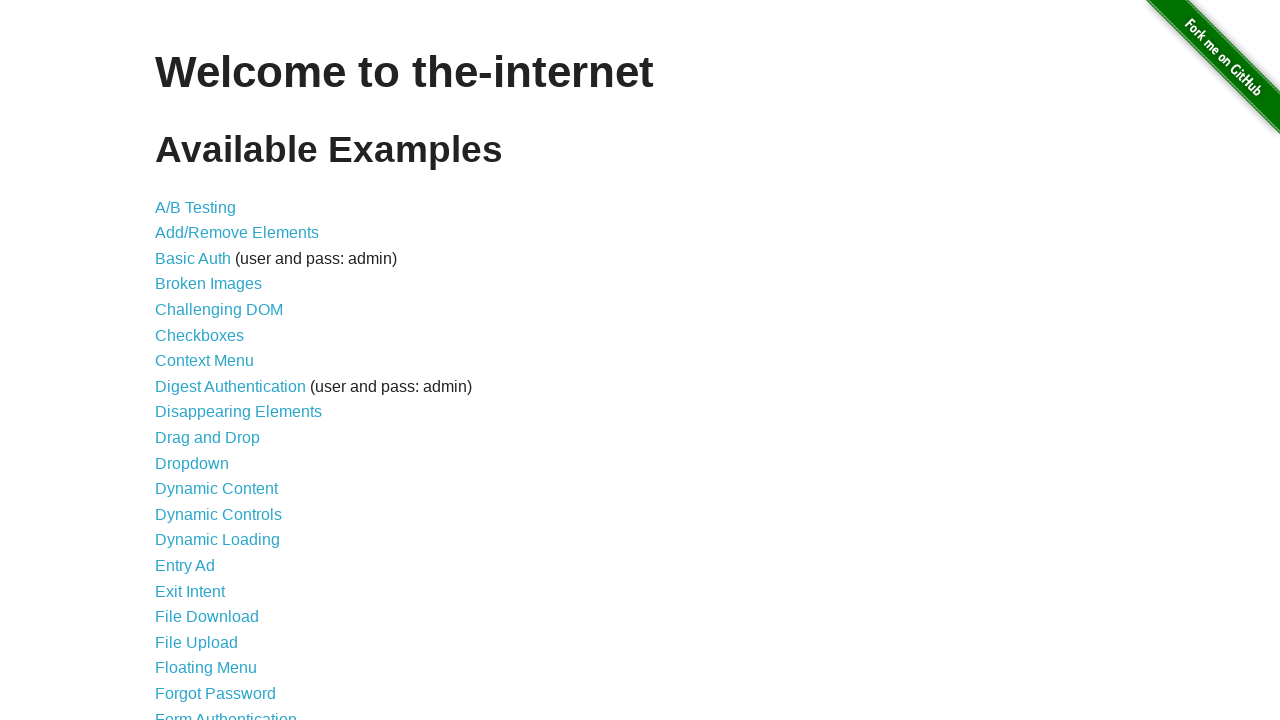

Clicked on the A/B Testing link at (196, 207) on a[href='/abtest']
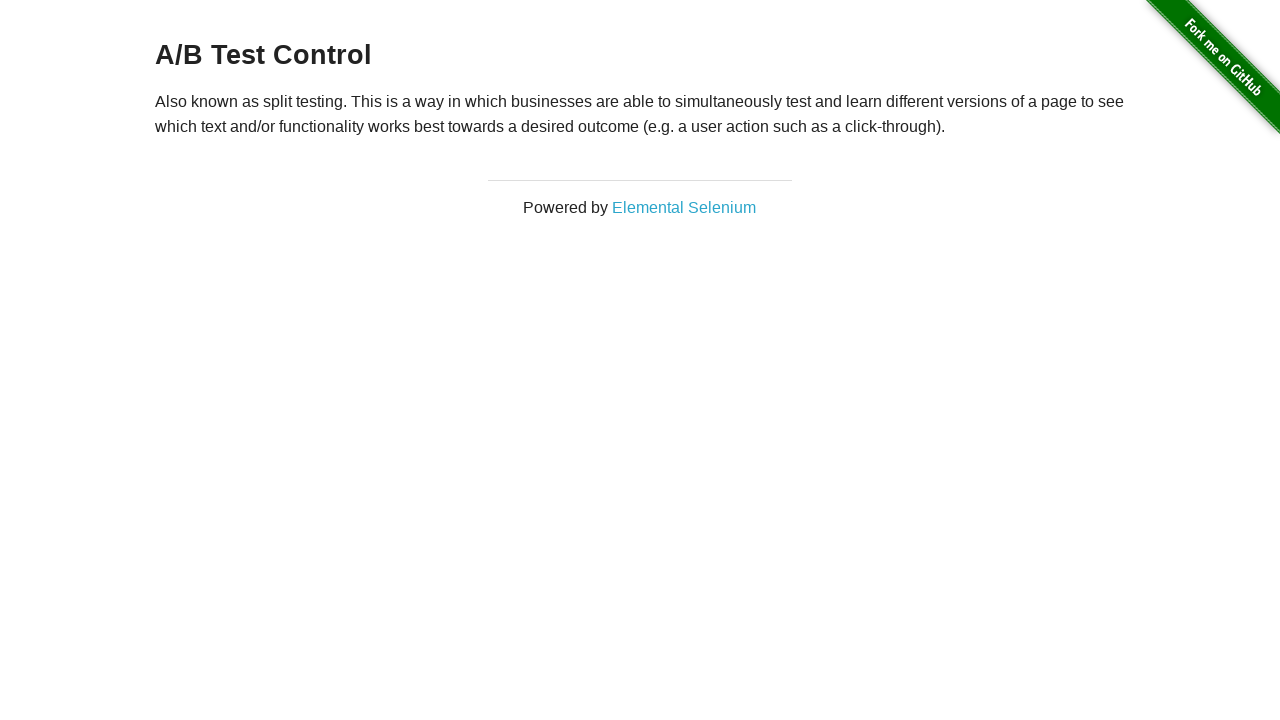

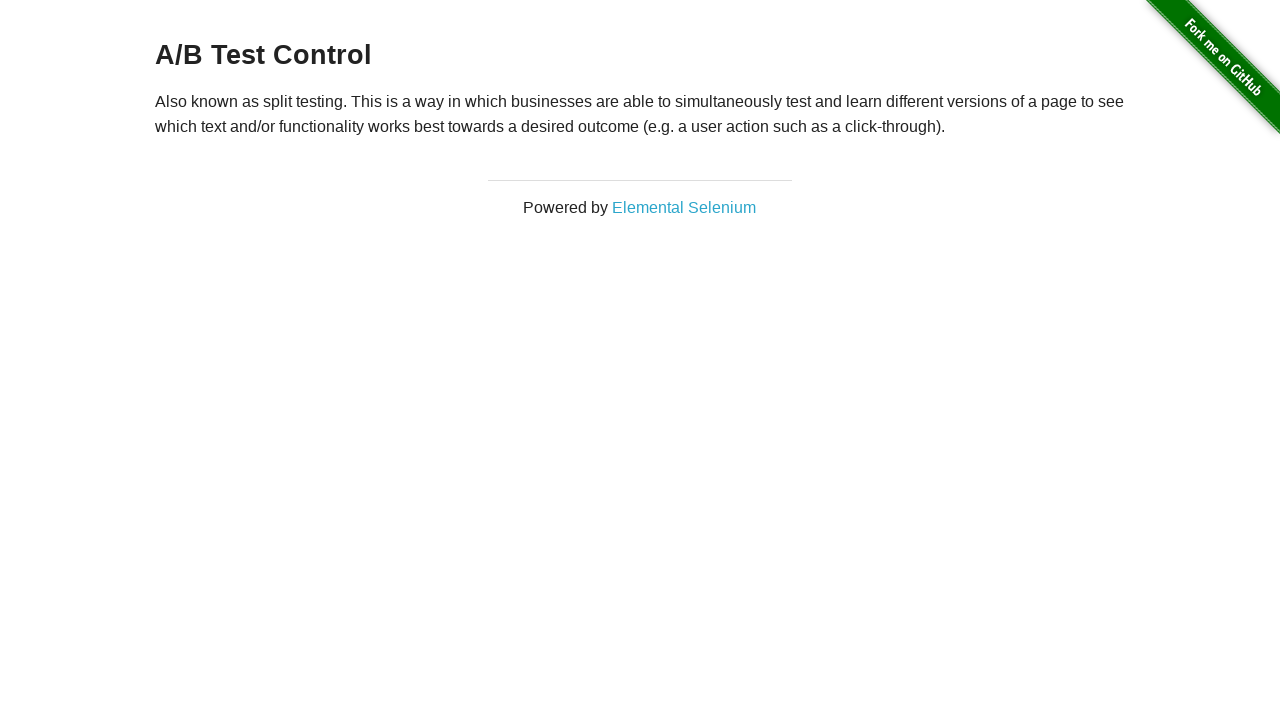